Tests custom radio button selection by clicking on a specific radio button and confirming the selection via a popup

Starting URL: https://rahulshettyacademy.com/loginpagePractise

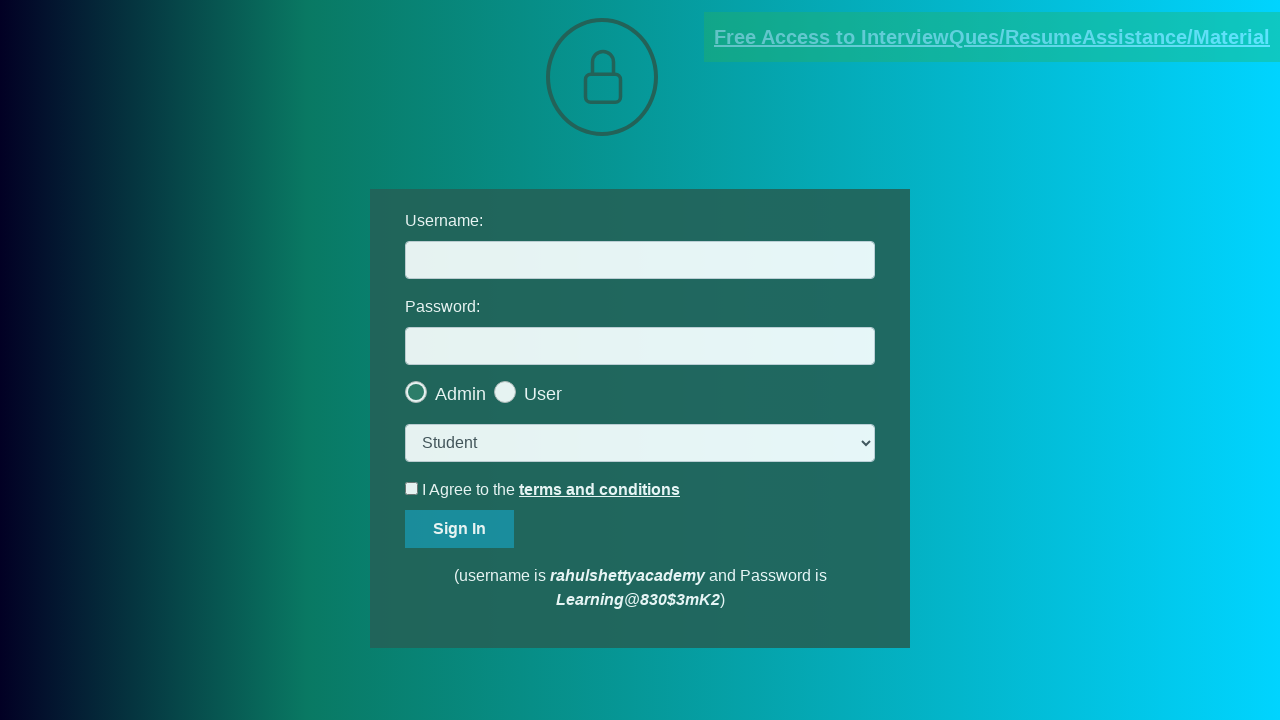

Located all radio buttons with id 'usertype'
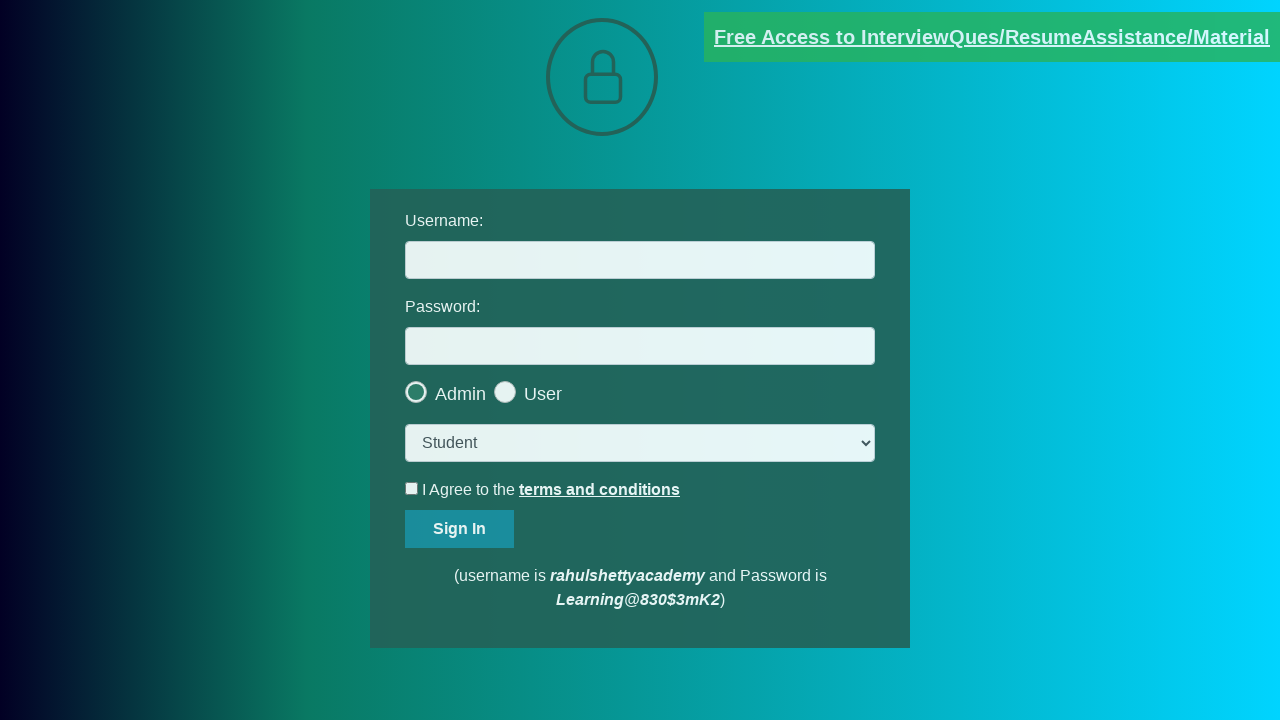

Found 2 radio buttons
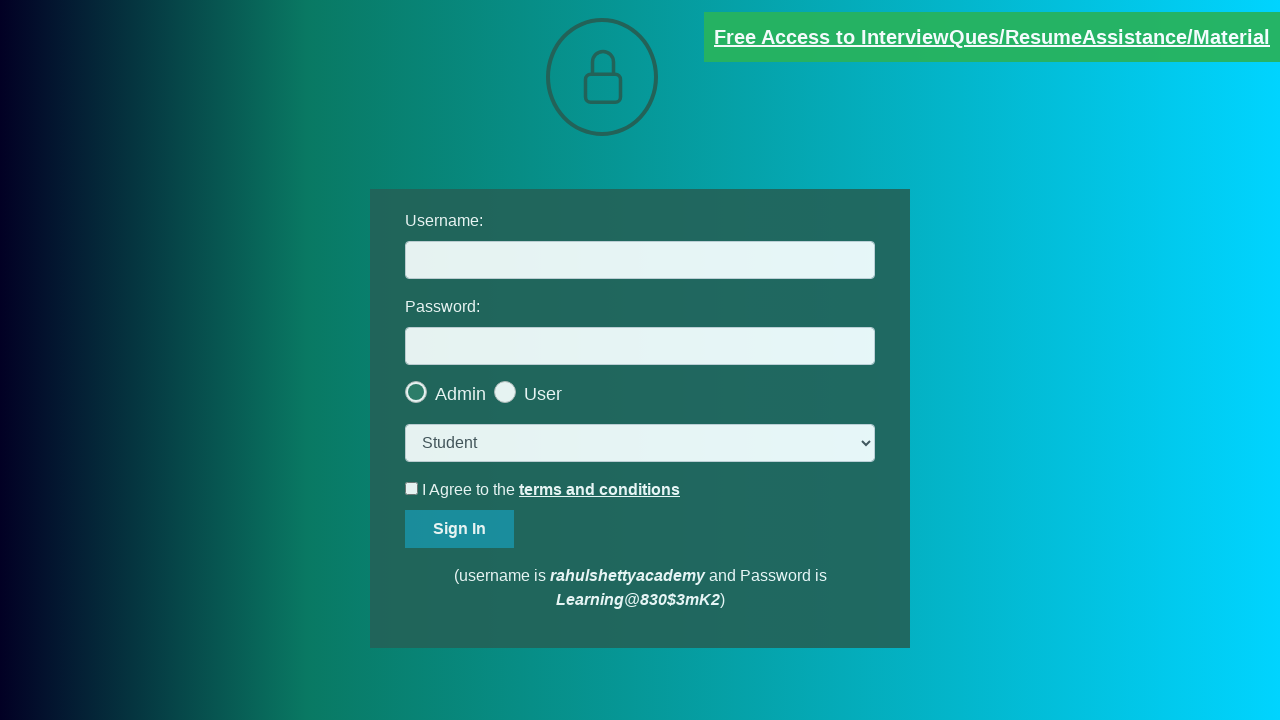

Retrieved radio button at index 0
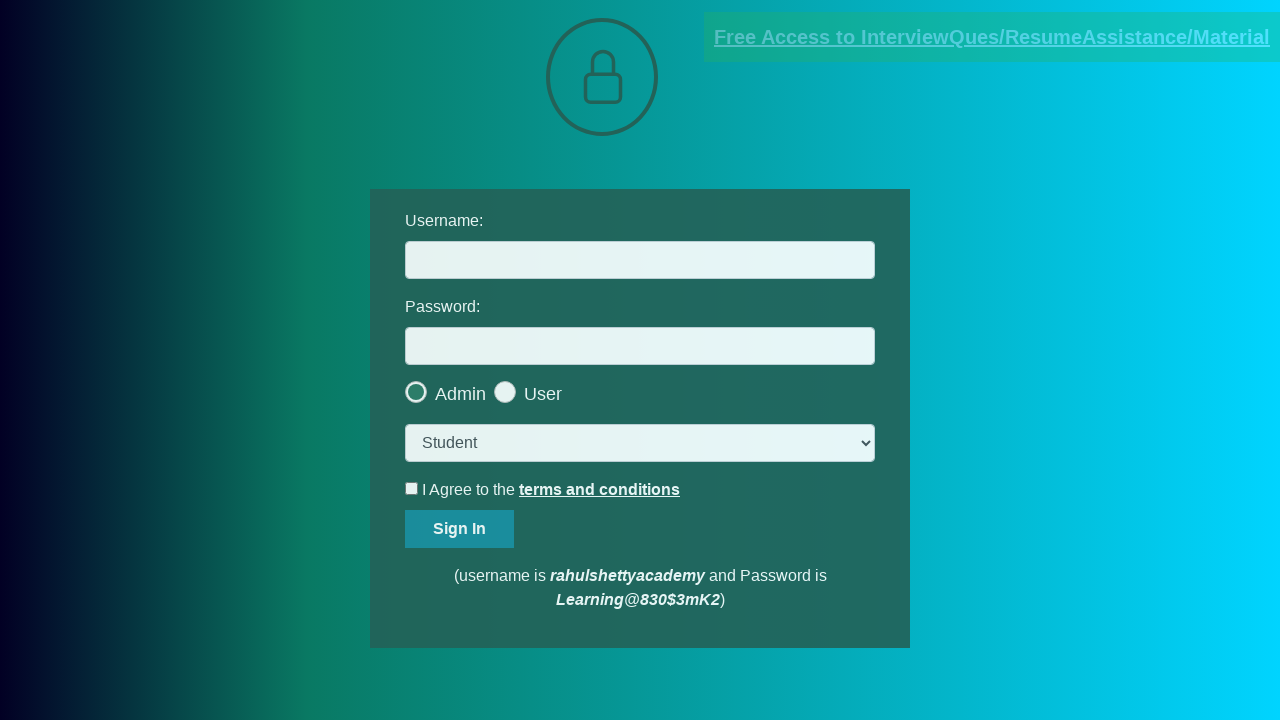

Retrieved radio button at index 1
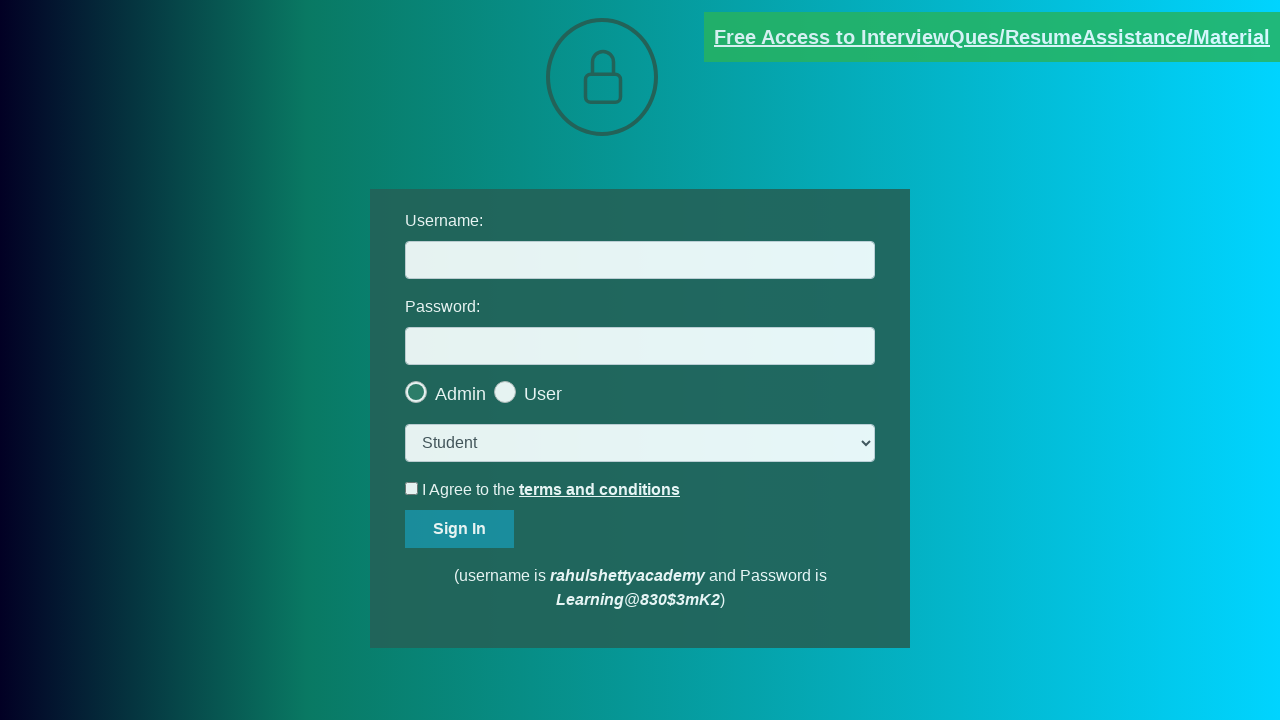

Identified radio button with value 'user' at index 1
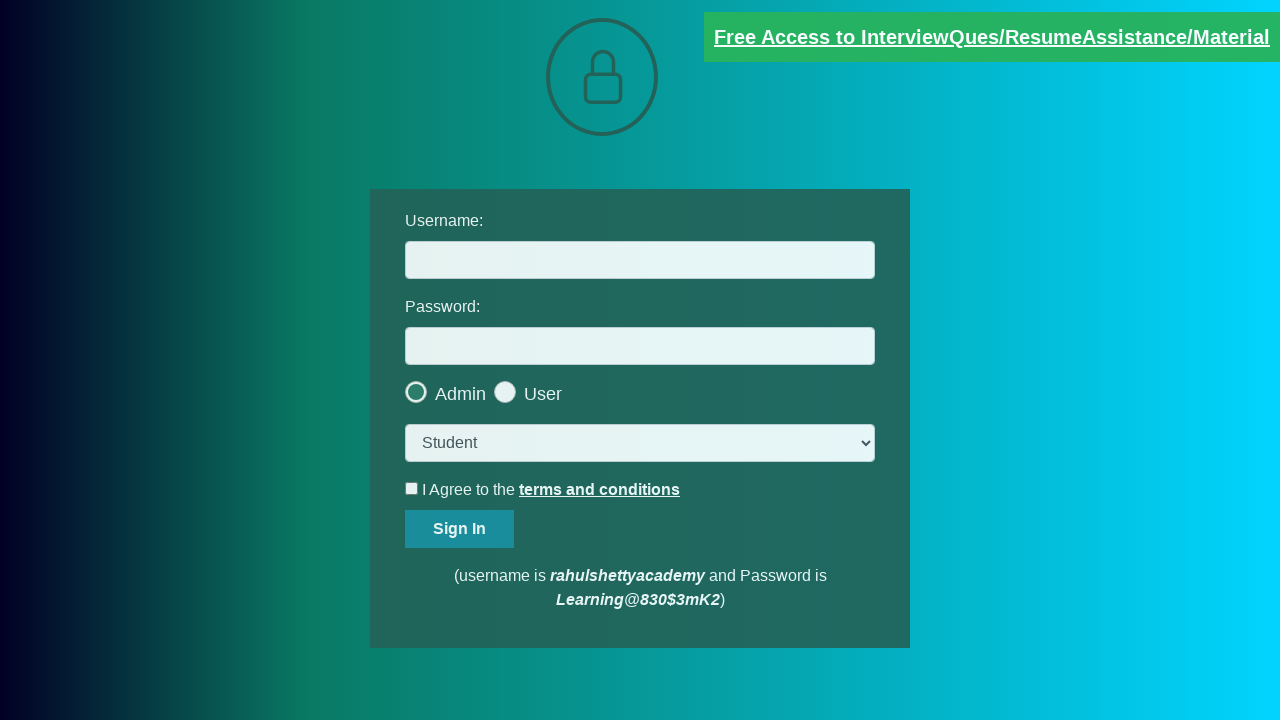

Clicked the 'user' radio button at (568, 387) on #usertype >> nth=1
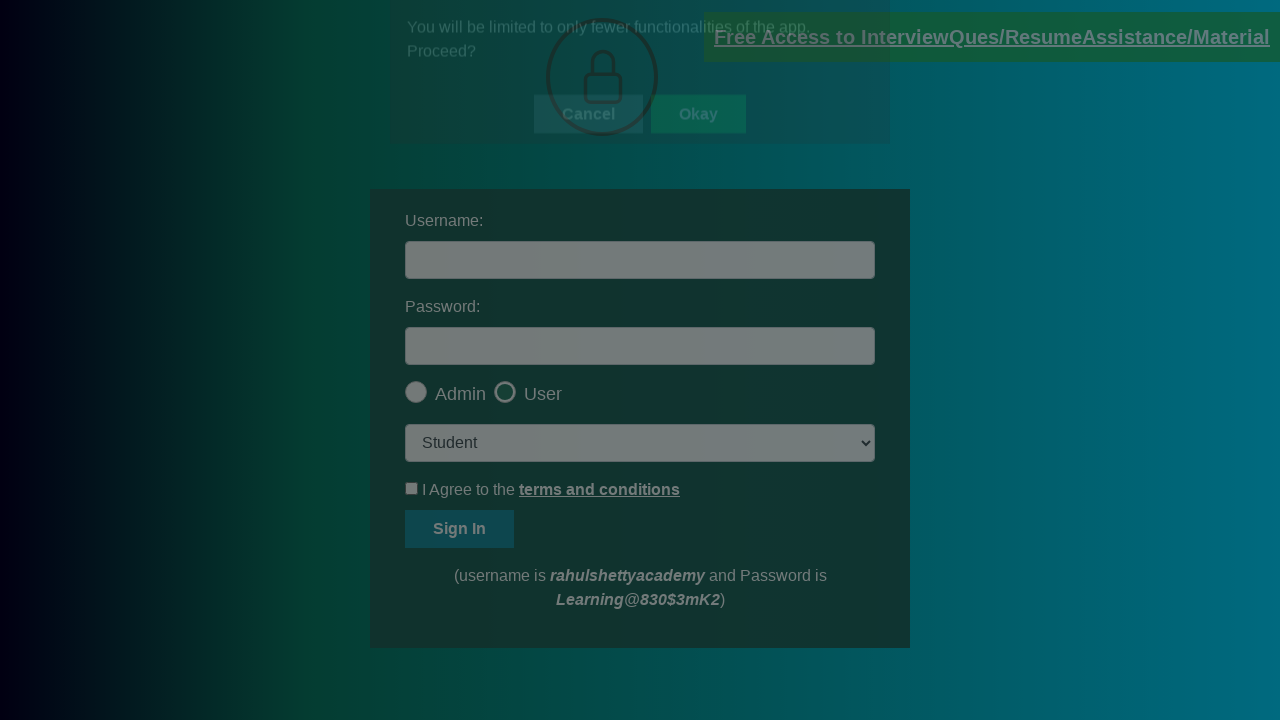

Okay button became visible
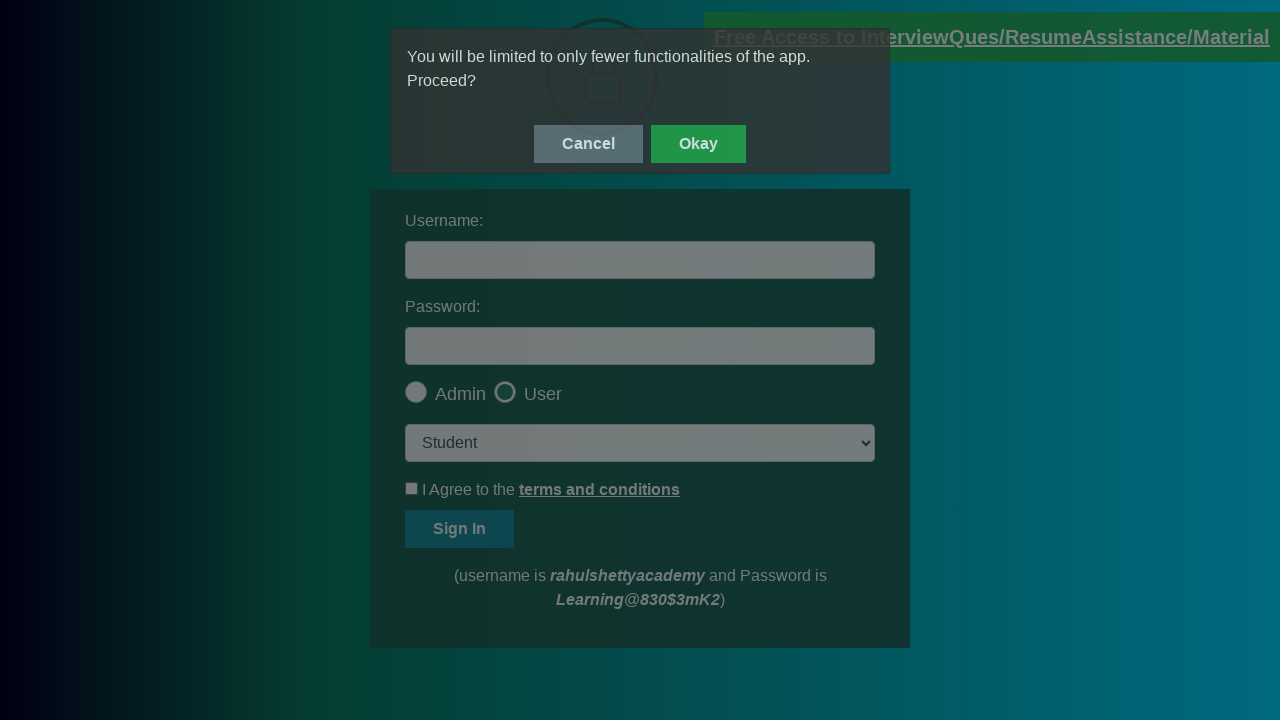

Clicked the okay button to confirm radio selection at (698, 144) on #okayBtn
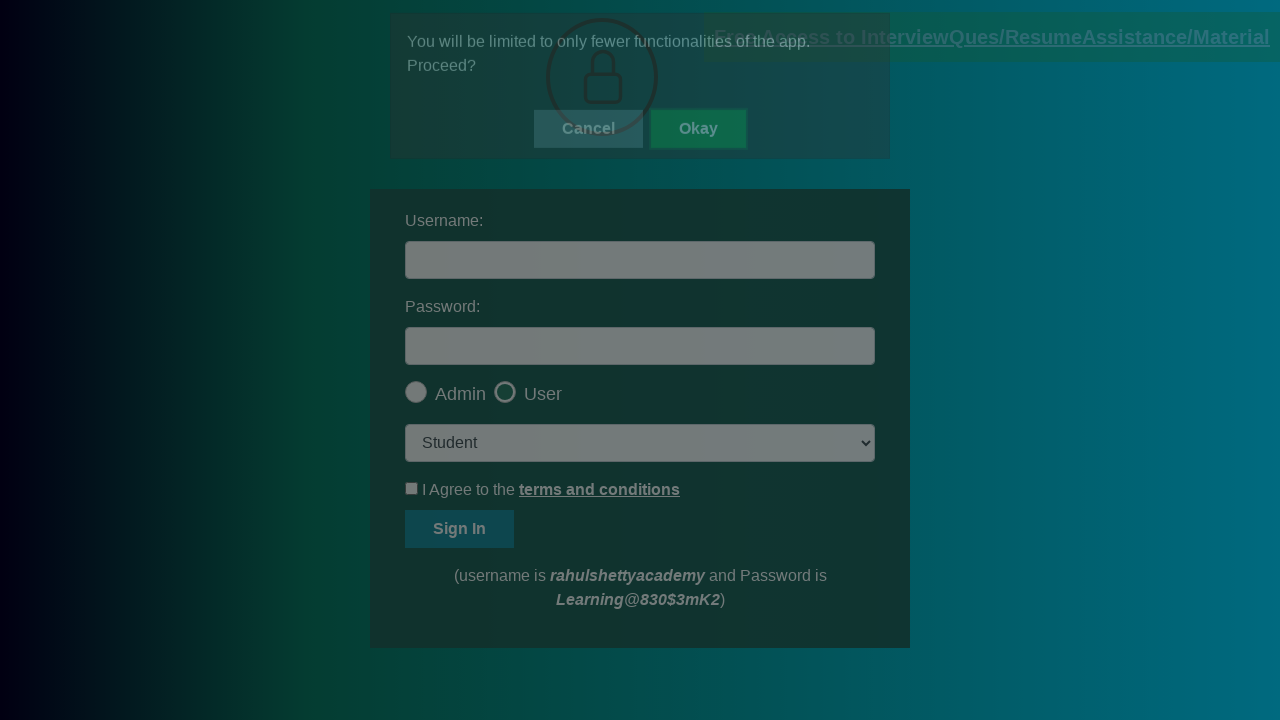

Verified that 'user' radio button is selected: True
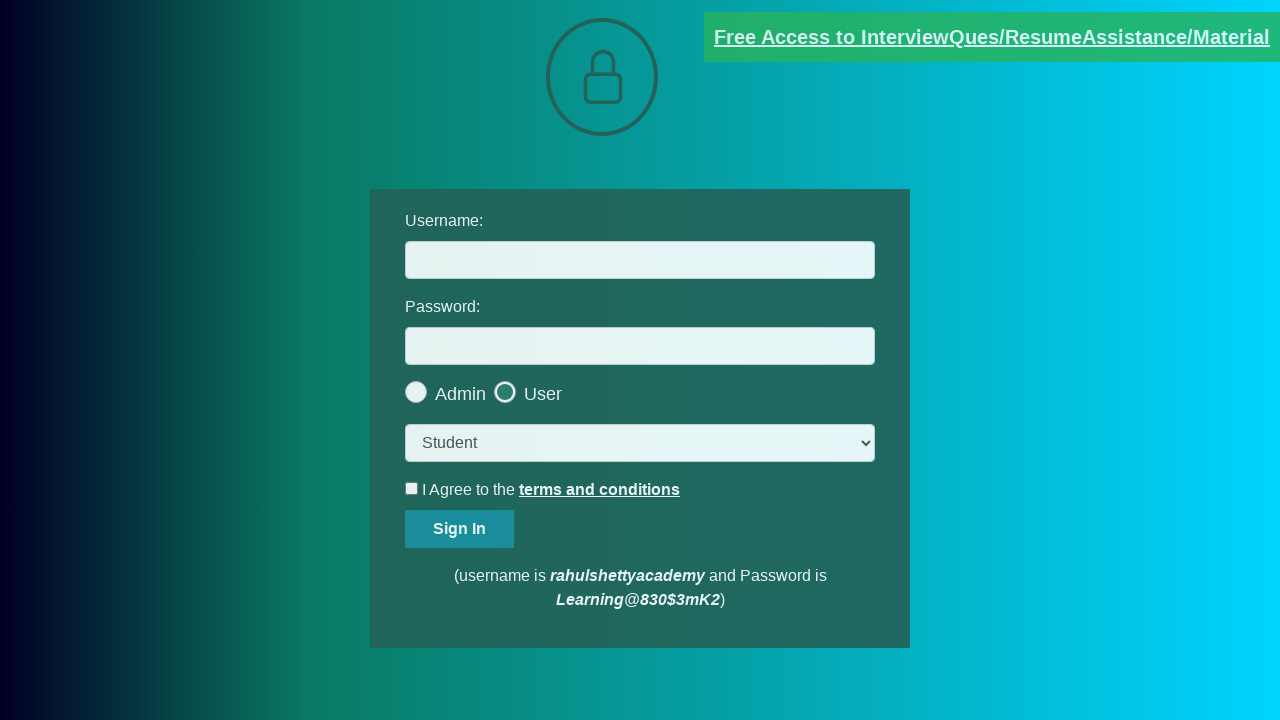

Assertion passed: 'user' radio button is confirmed as selected
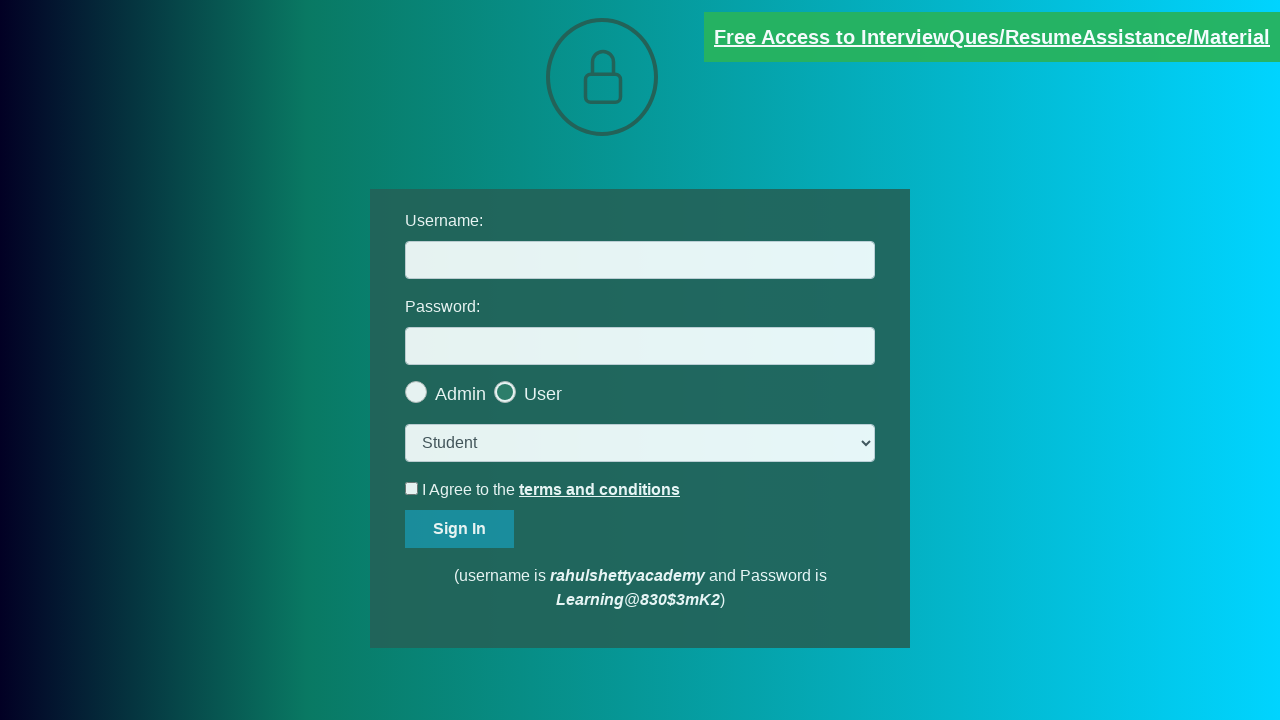

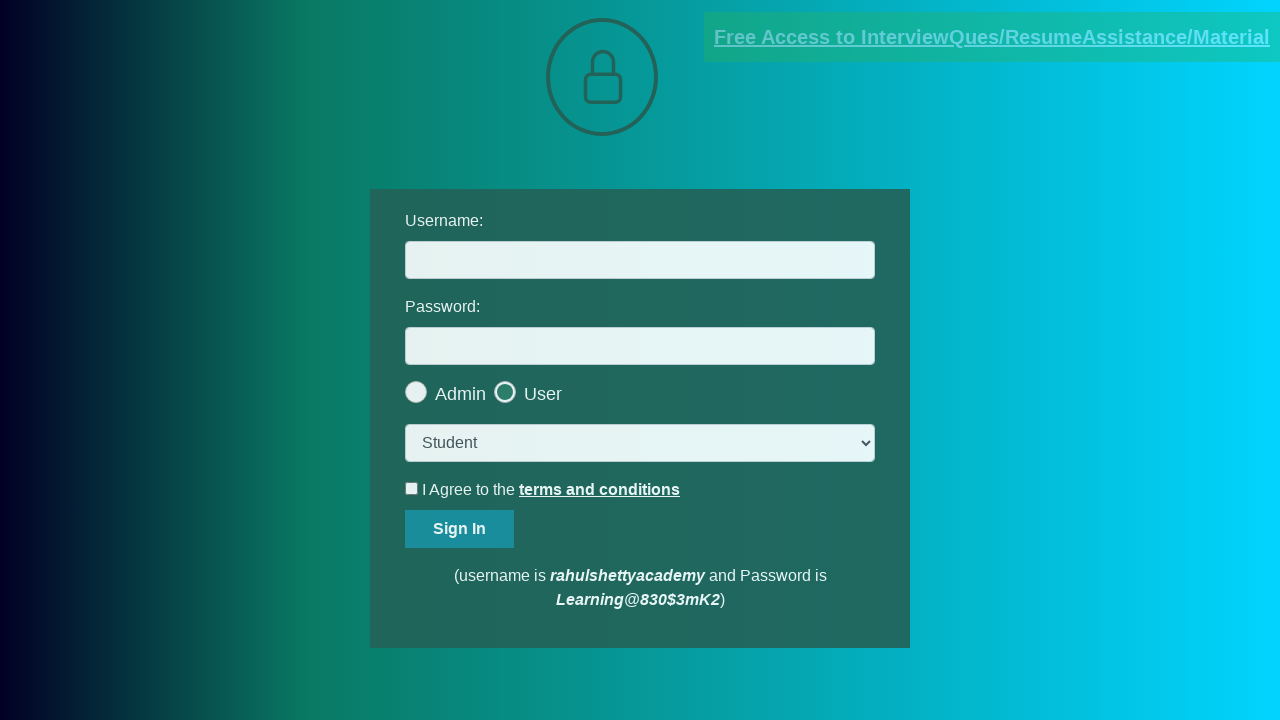